Tests that the todo counter displays the correct number of items as todos are added

Starting URL: https://demo.playwright.dev/todomvc

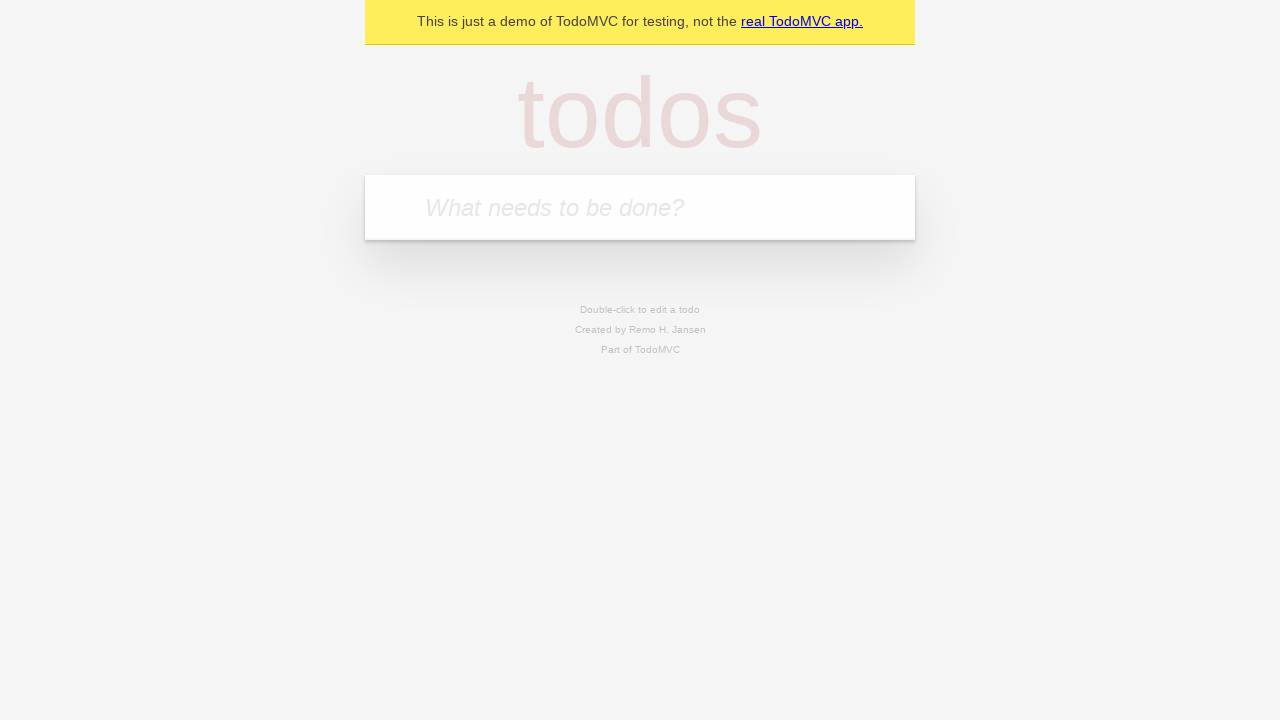

Located the todo input field
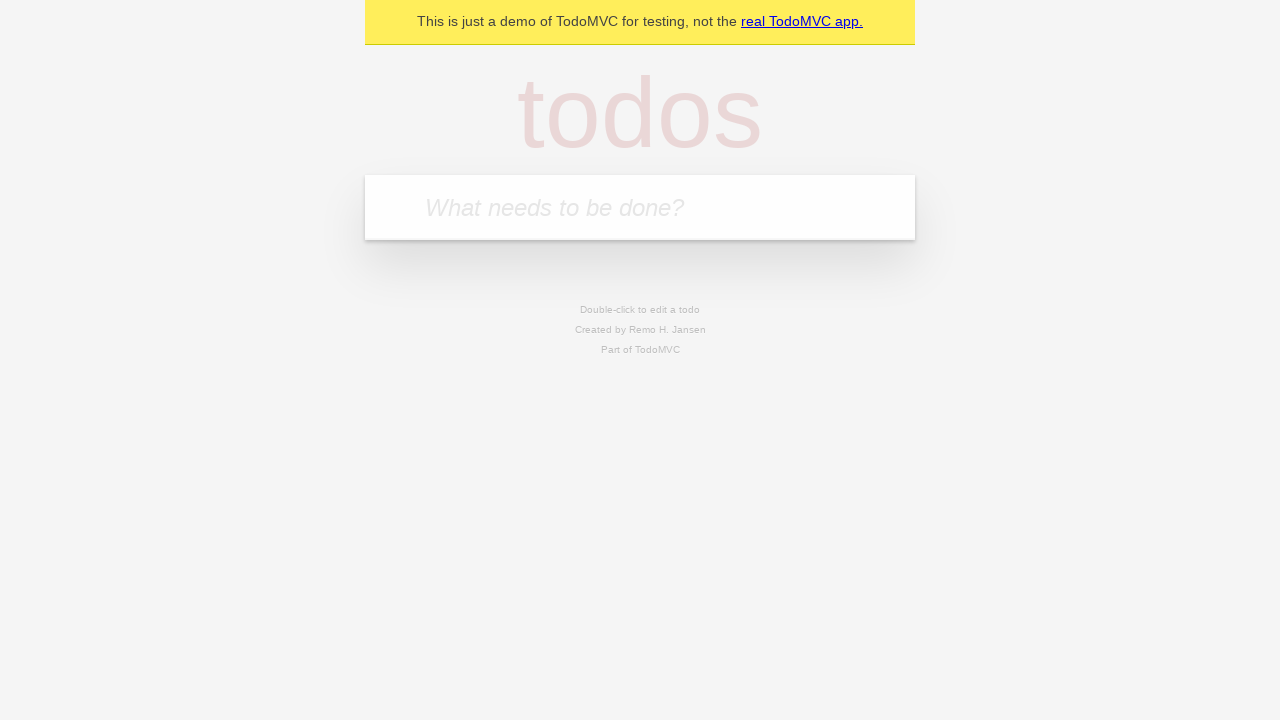

Filled todo input with 'buy some cheese' on internal:attr=[placeholder="What needs to be done?"i]
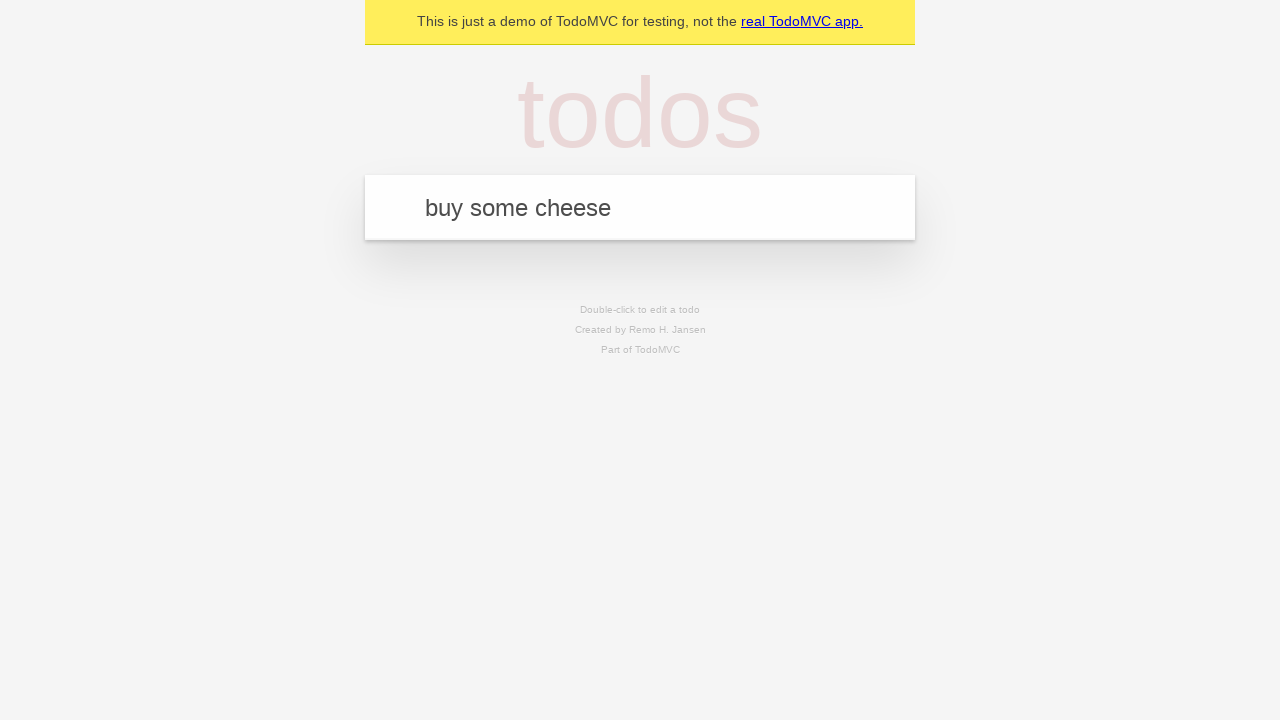

Pressed Enter to create first todo item on internal:attr=[placeholder="What needs to be done?"i]
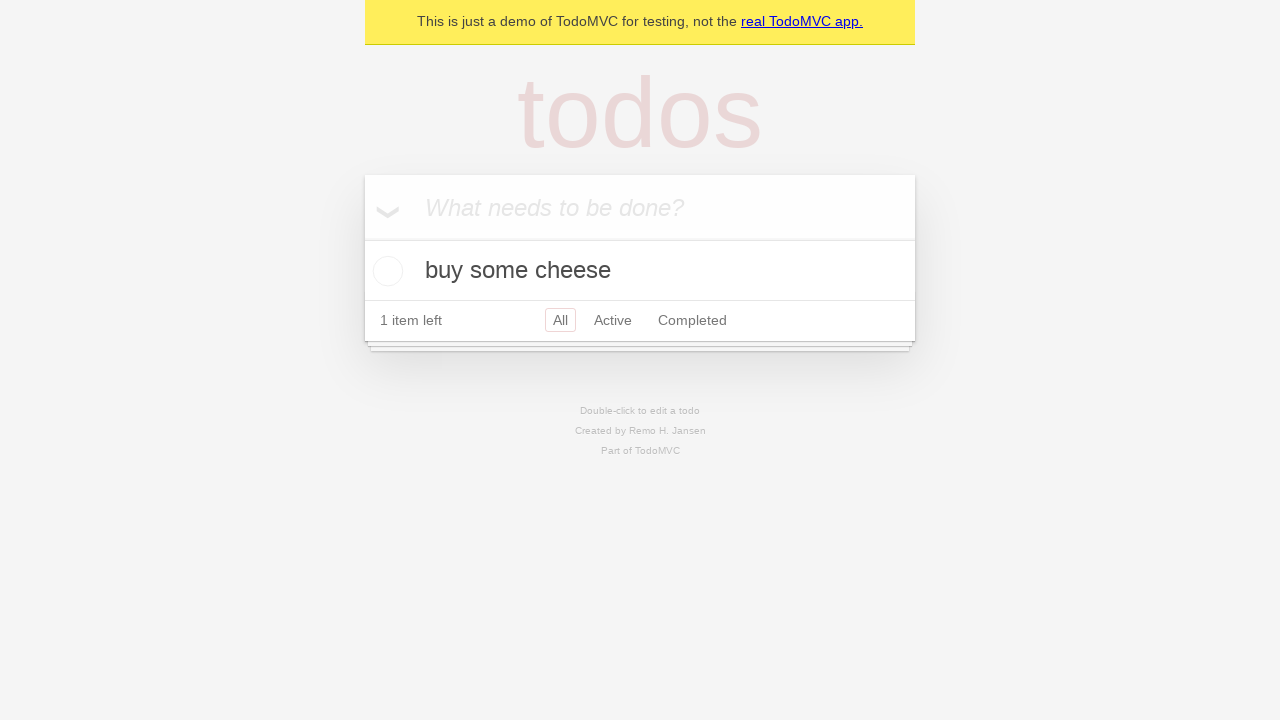

Todo counter element appeared
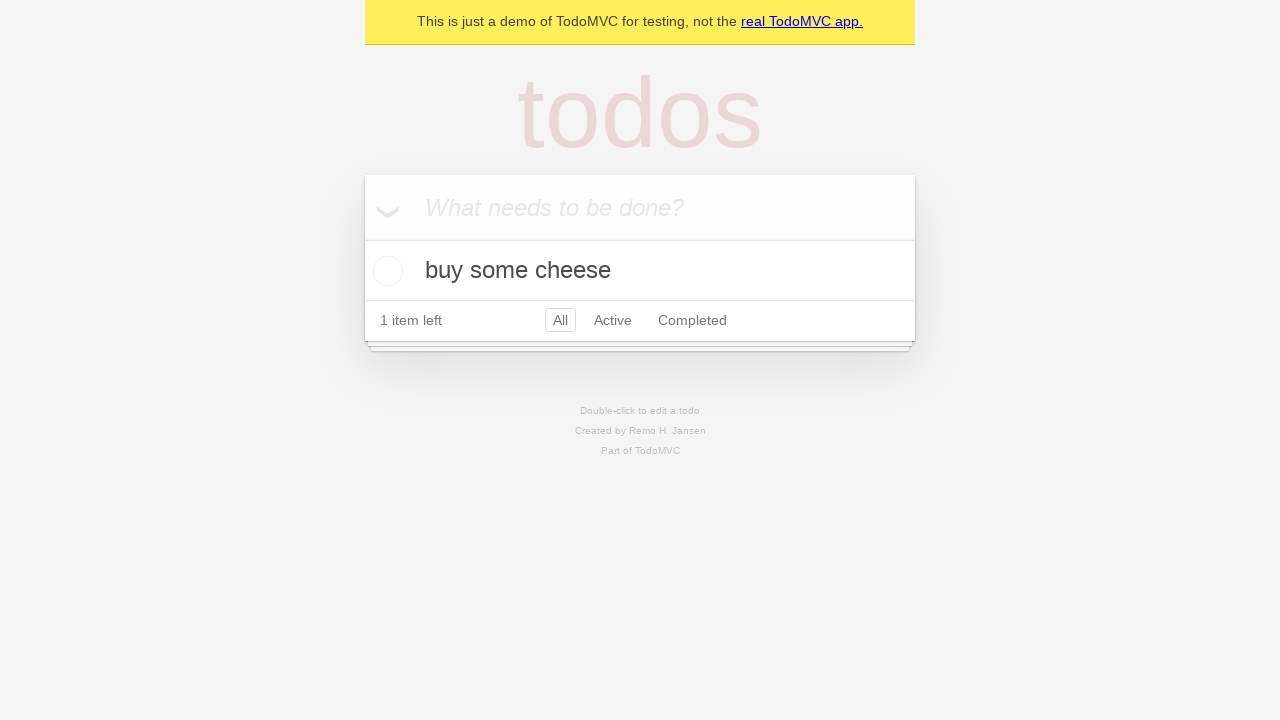

Filled todo input with 'feed the cat' on internal:attr=[placeholder="What needs to be done?"i]
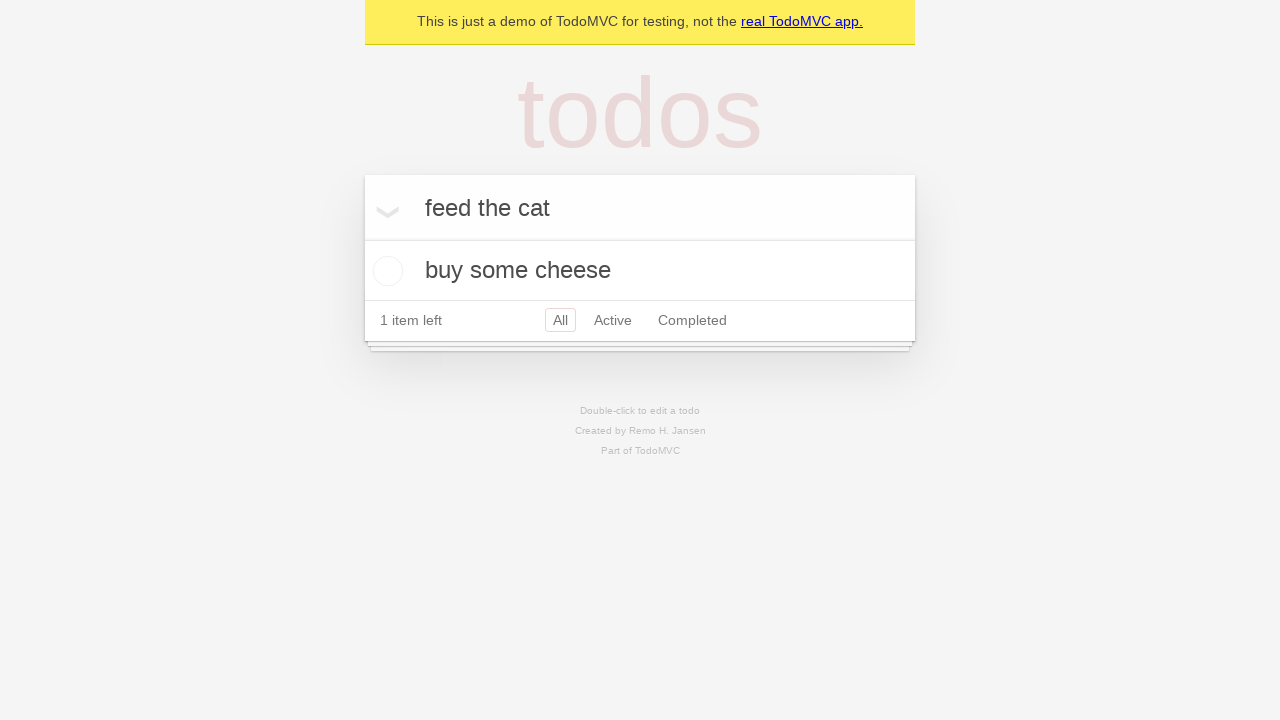

Pressed Enter to create second todo item on internal:attr=[placeholder="What needs to be done?"i]
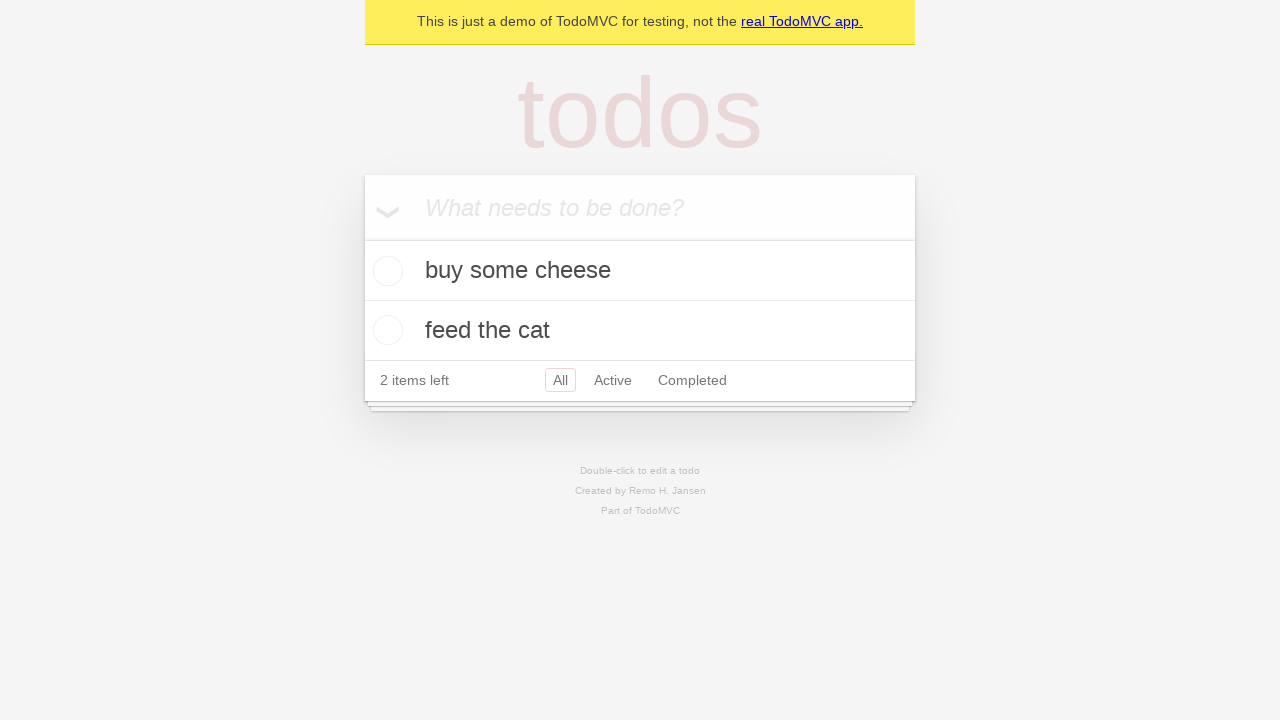

Todo counter updated to reflect 2 items
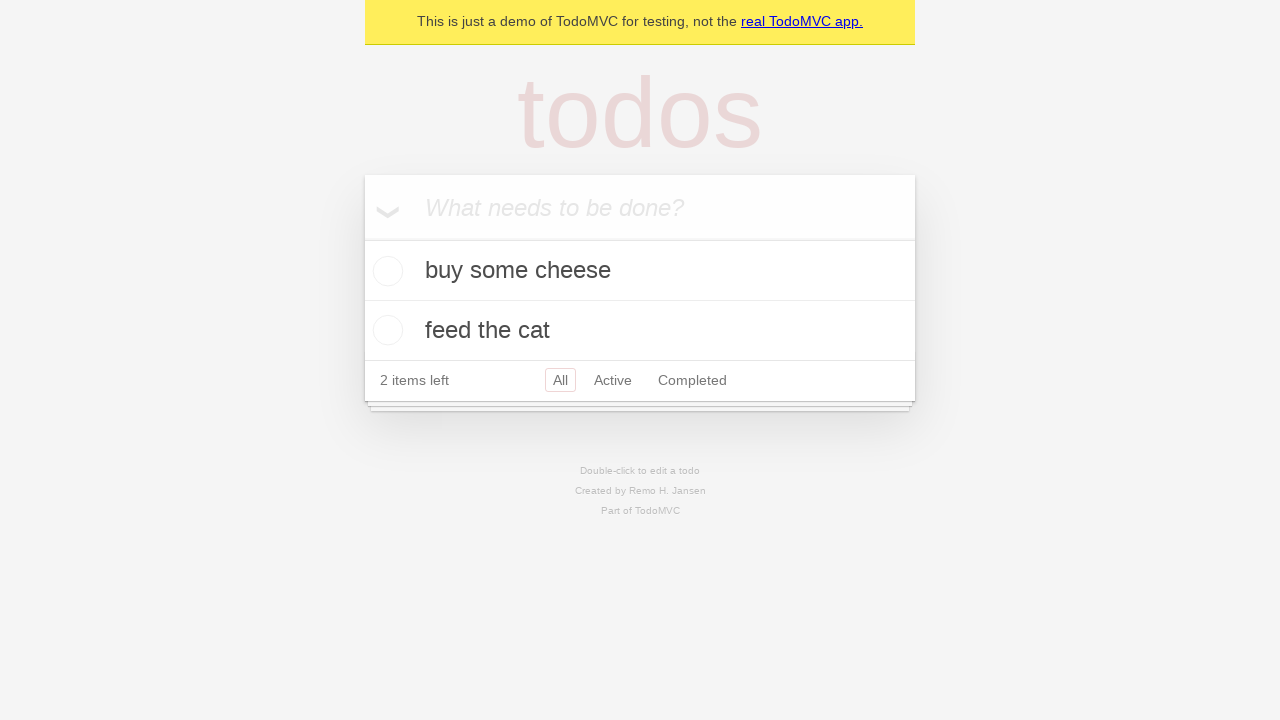

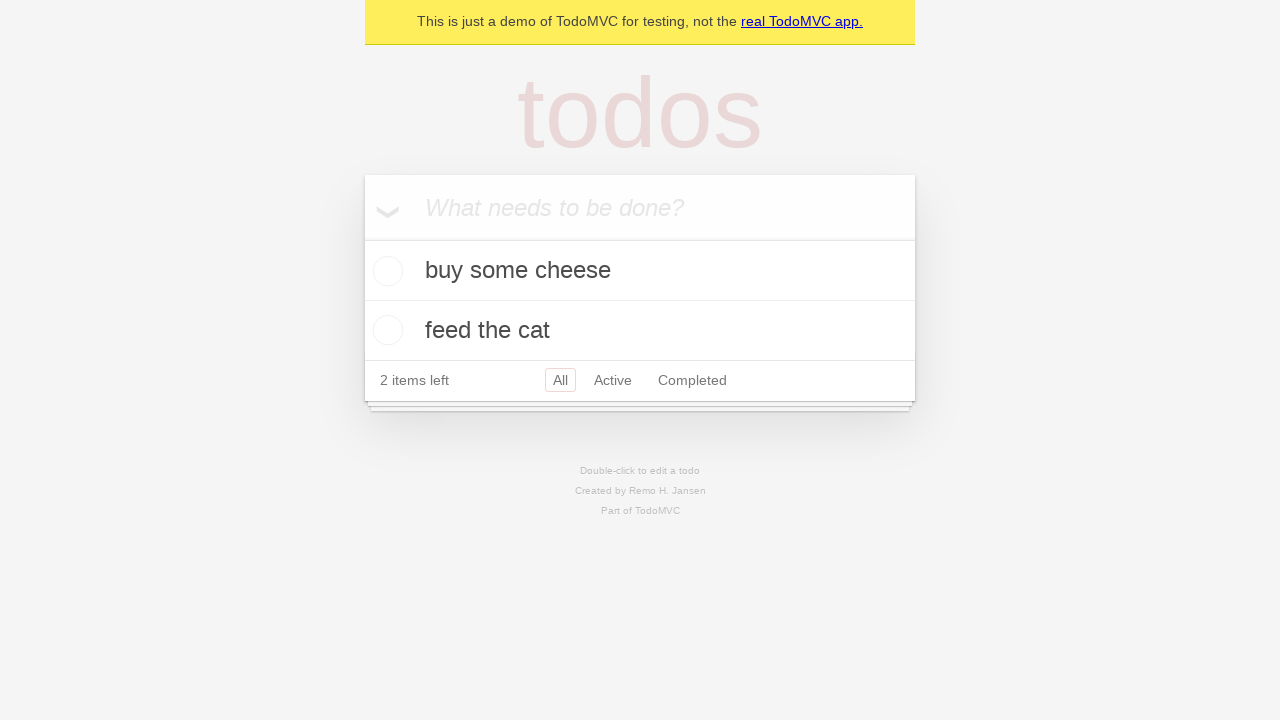